Tests dynamic form interaction by selecting a checkbox, getting its label text, selecting the same option in dropdown, entering it in textbox, and verifying it appears in alert

Starting URL: https://rahulshettyacademy.com/AutomationPractice/

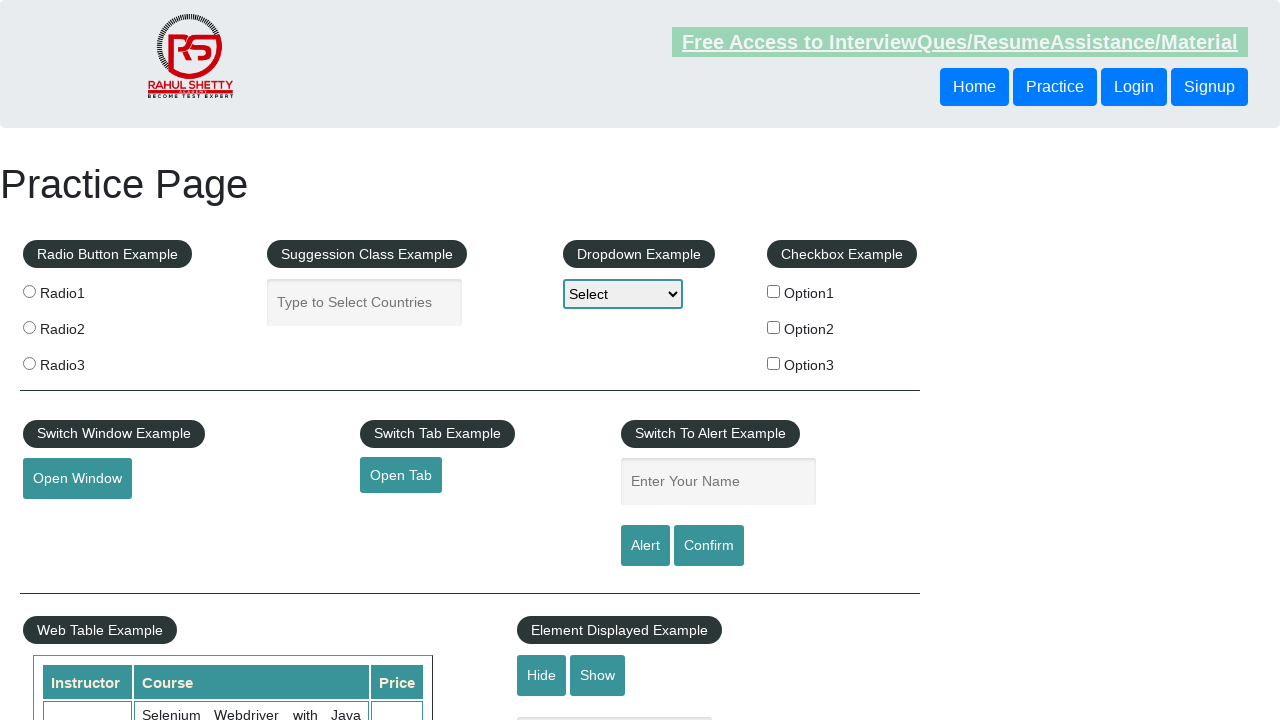

Clicked Honda checkbox at (774, 363) on xpath=//label[@for='honda']/input
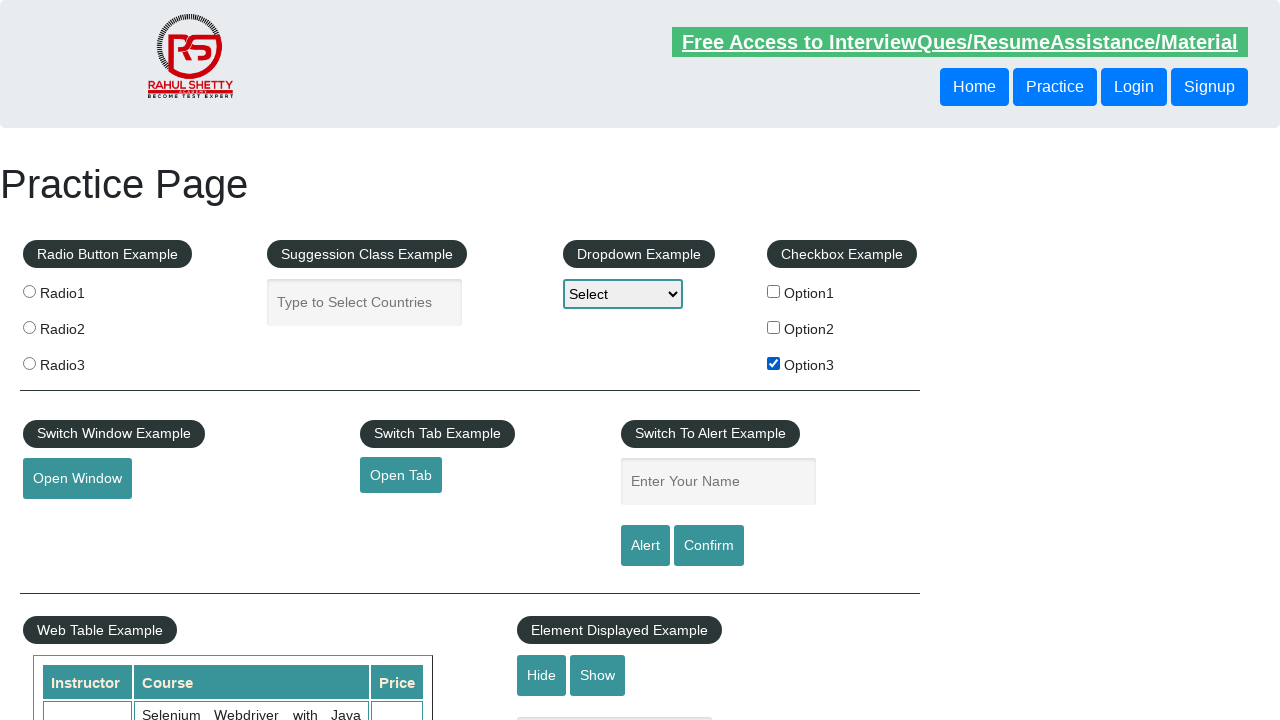

Retrieved label text: Option3
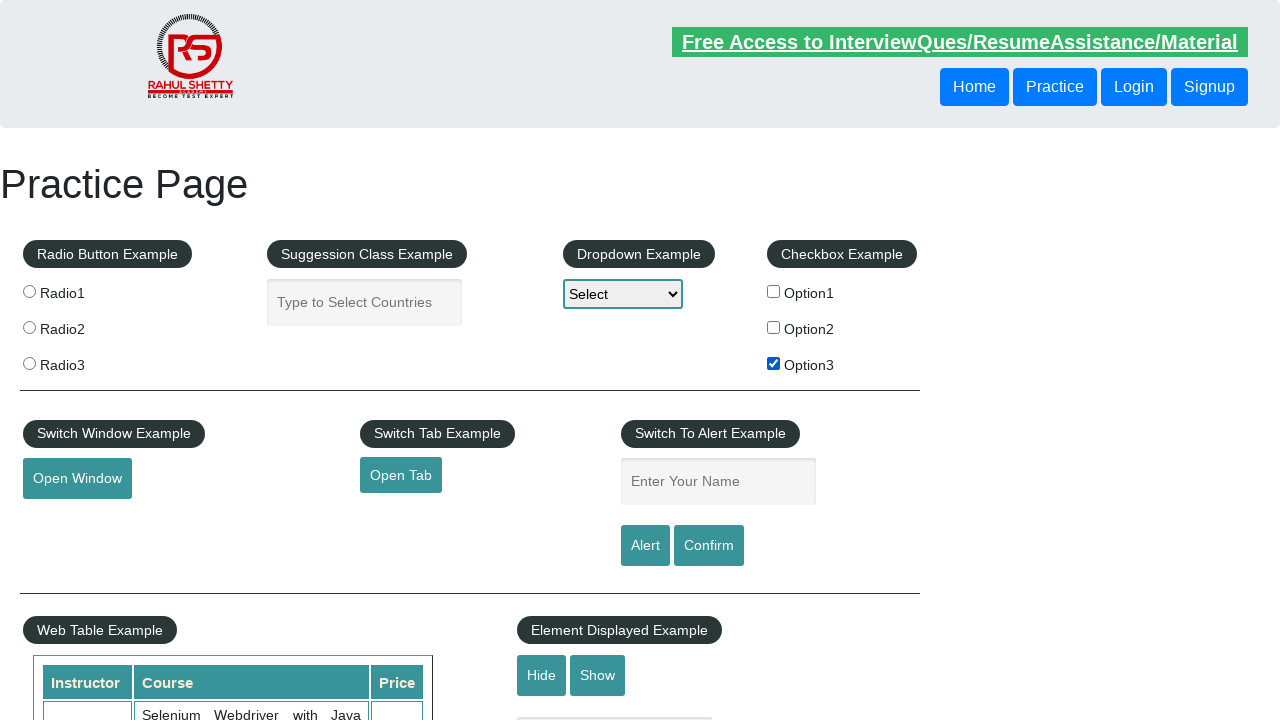

Selected 'Option3' from dropdown on #dropdown-class-example
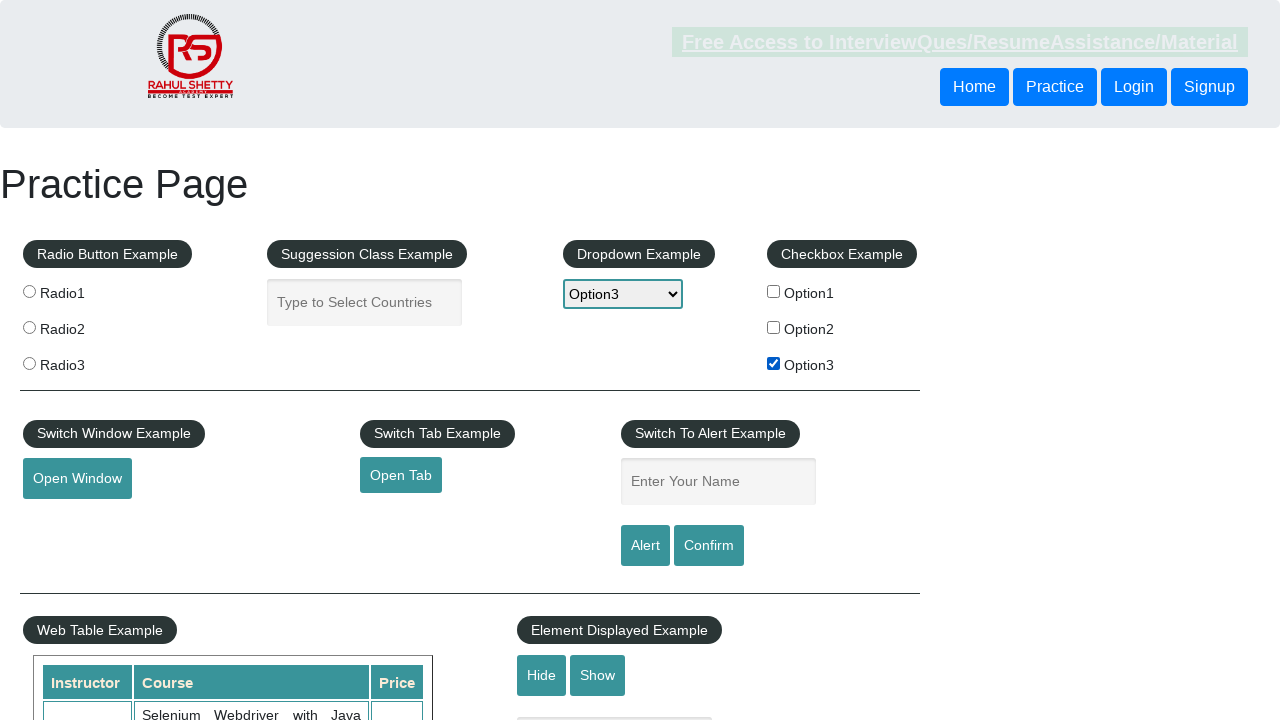

Entered 'Option3' in textbox on #name
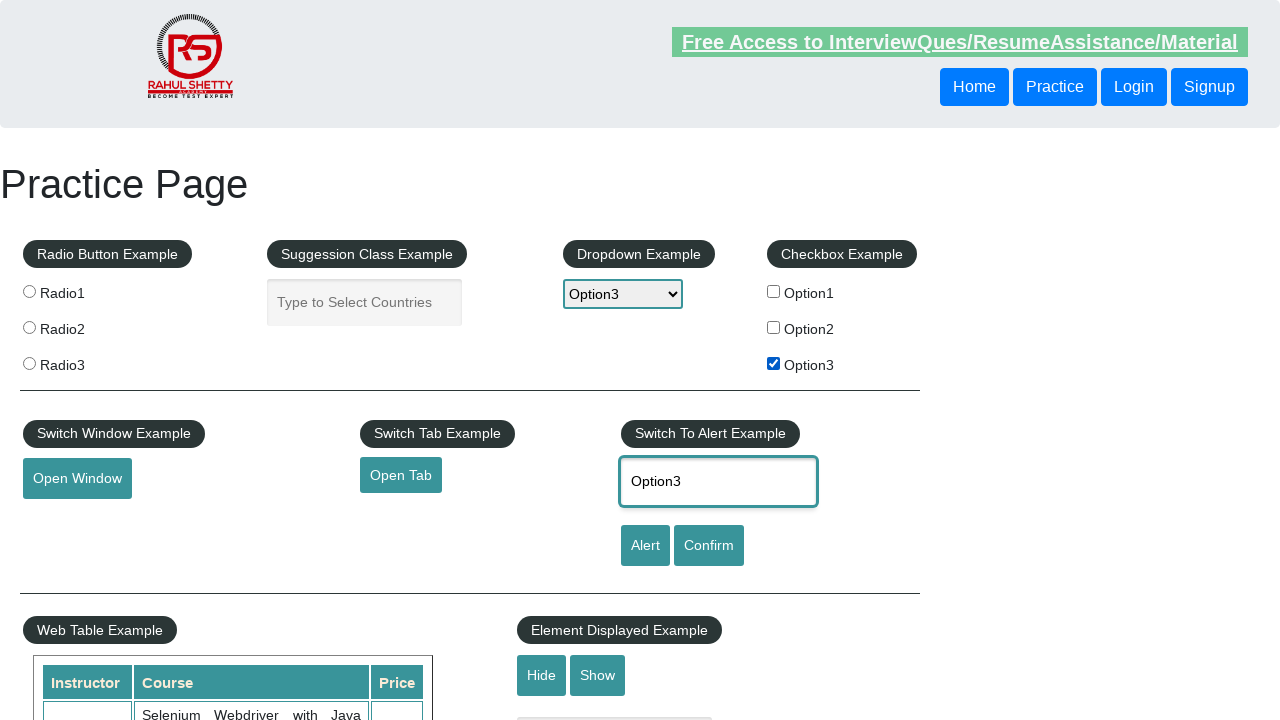

Clicked alert button at (645, 546) on #alertbtn
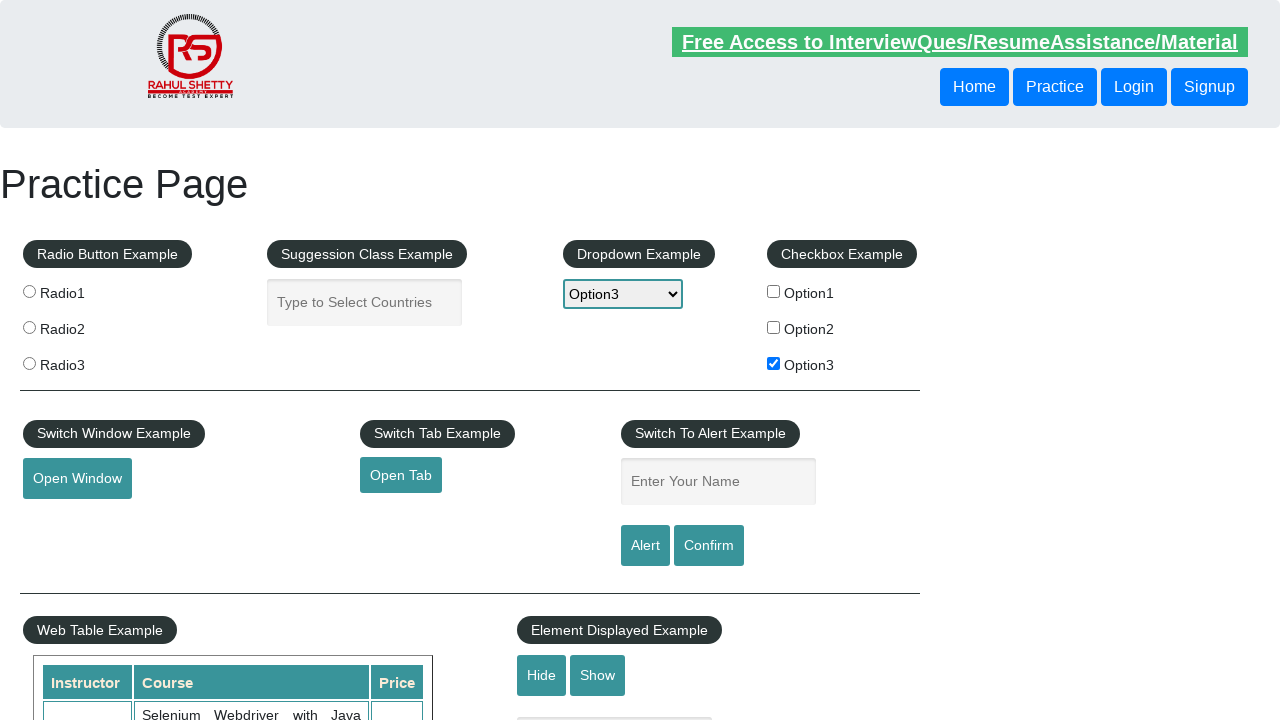

Verified 'Option3' appears in alert message at (645, 546) on #alertbtn
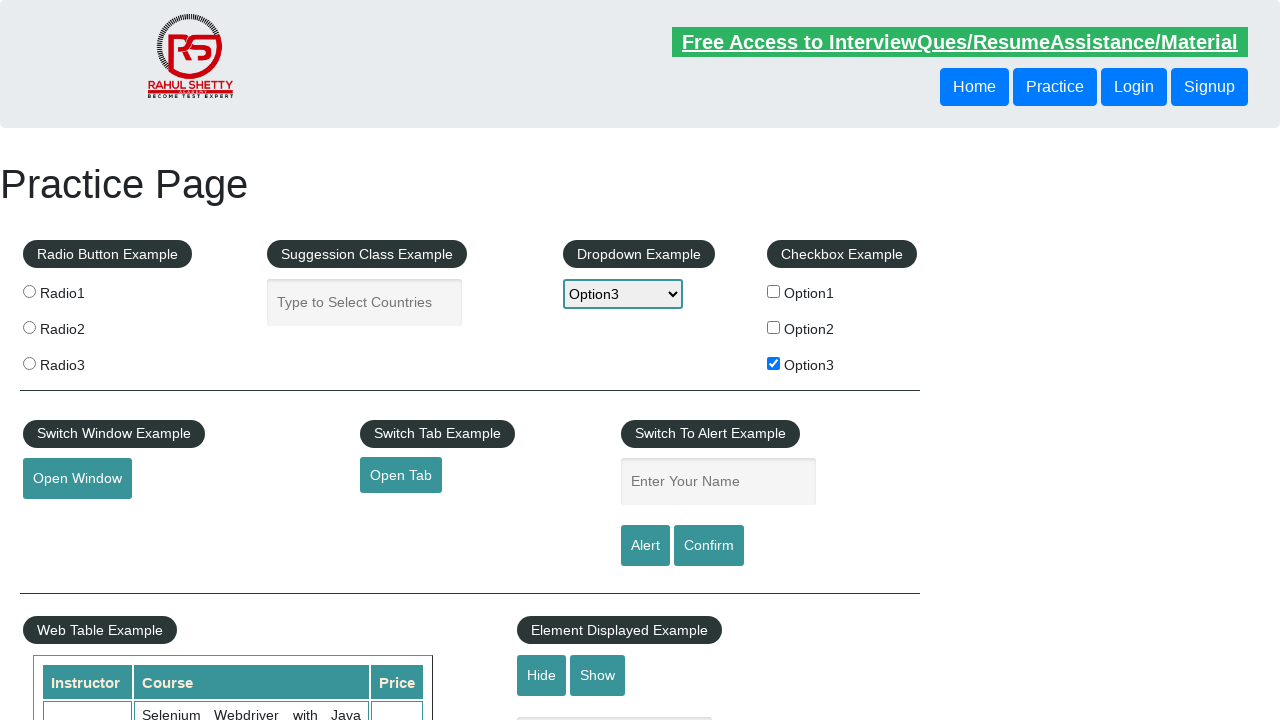

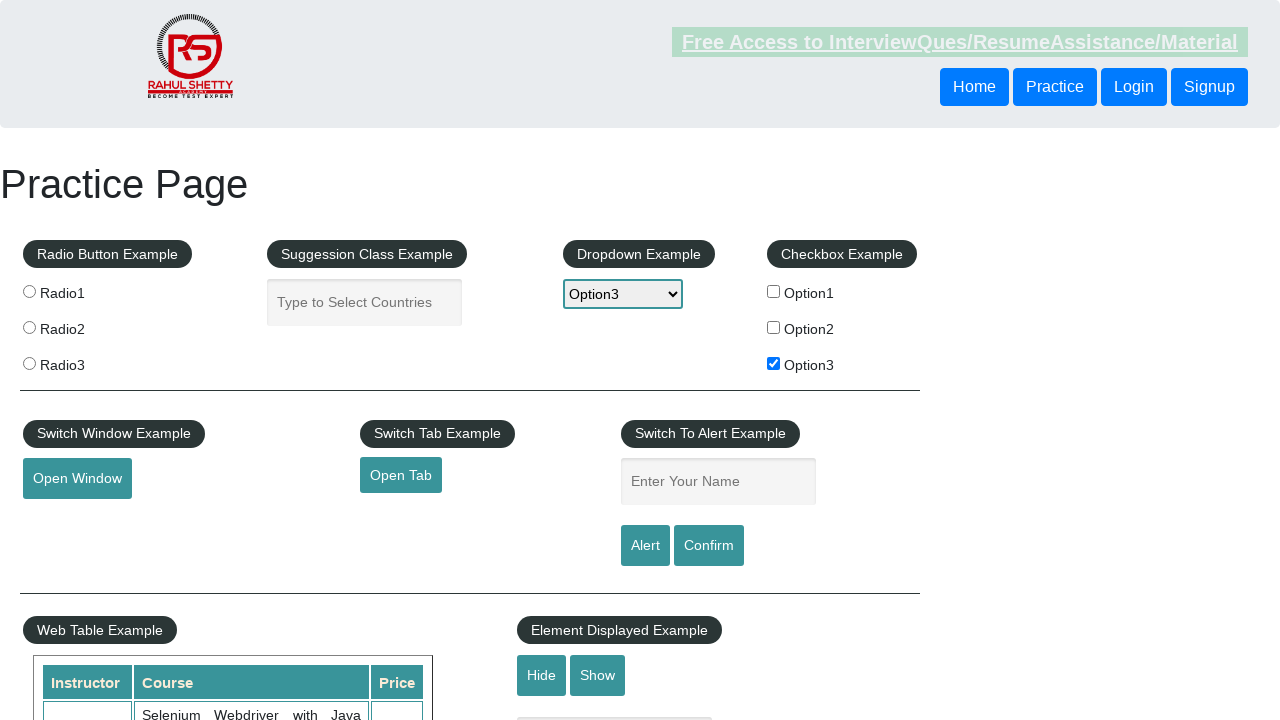